Navigates to the Provincia news section and verifies that article links are displayed, then clicks on the first article and verifies the article content loads properly.

Starting URL: https://www.diariopopular.com.ar/provincia

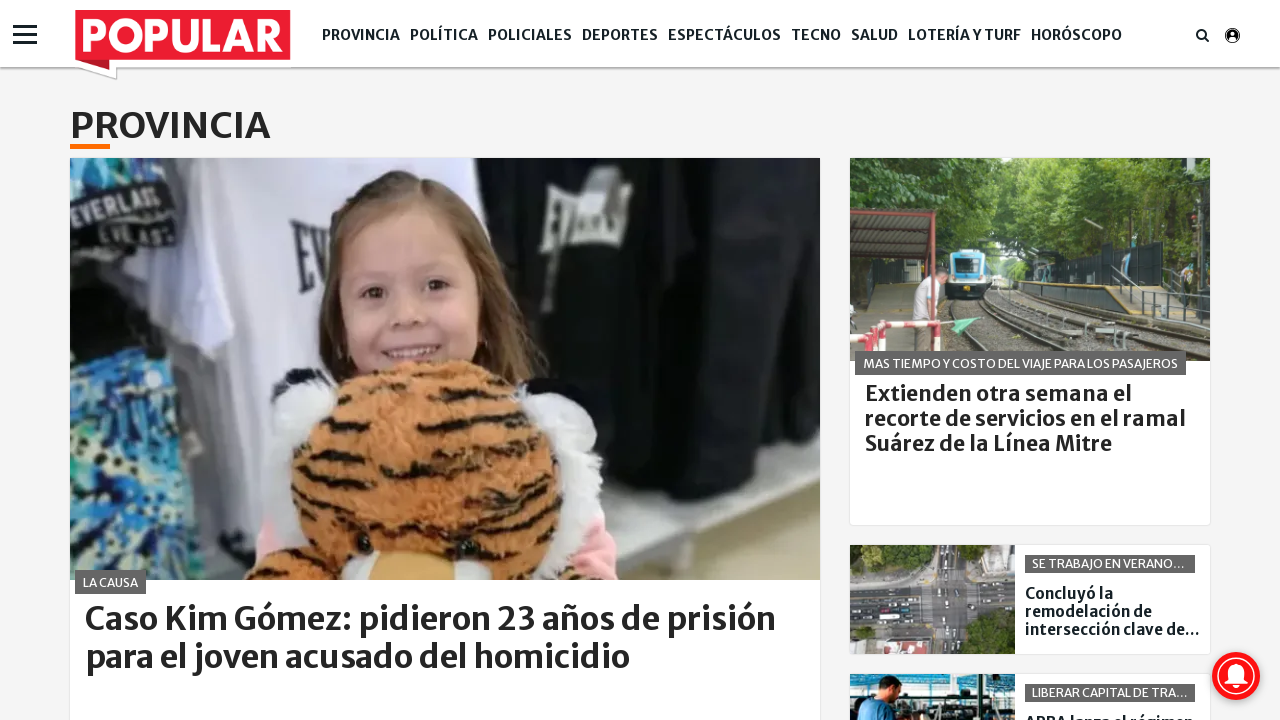

Waited for article links to load in the Provincia section
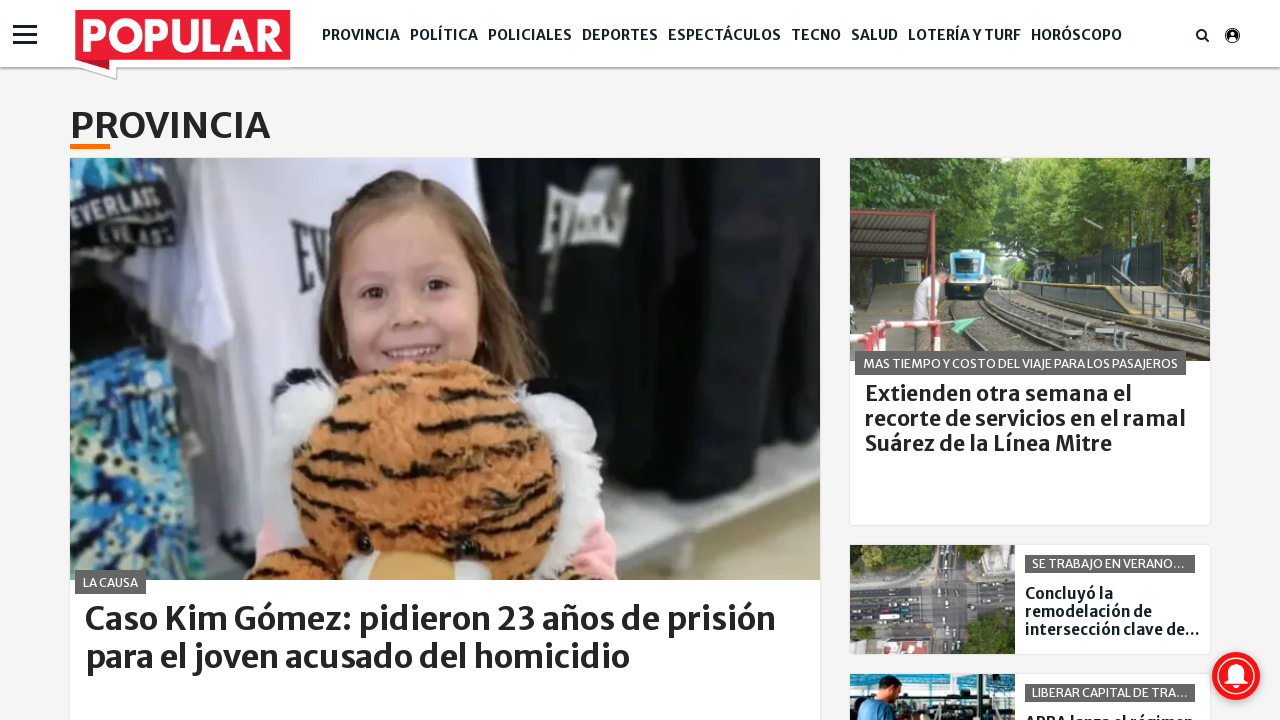

Clicked on the first article link at (445, 638) on .title-item a >> nth=0
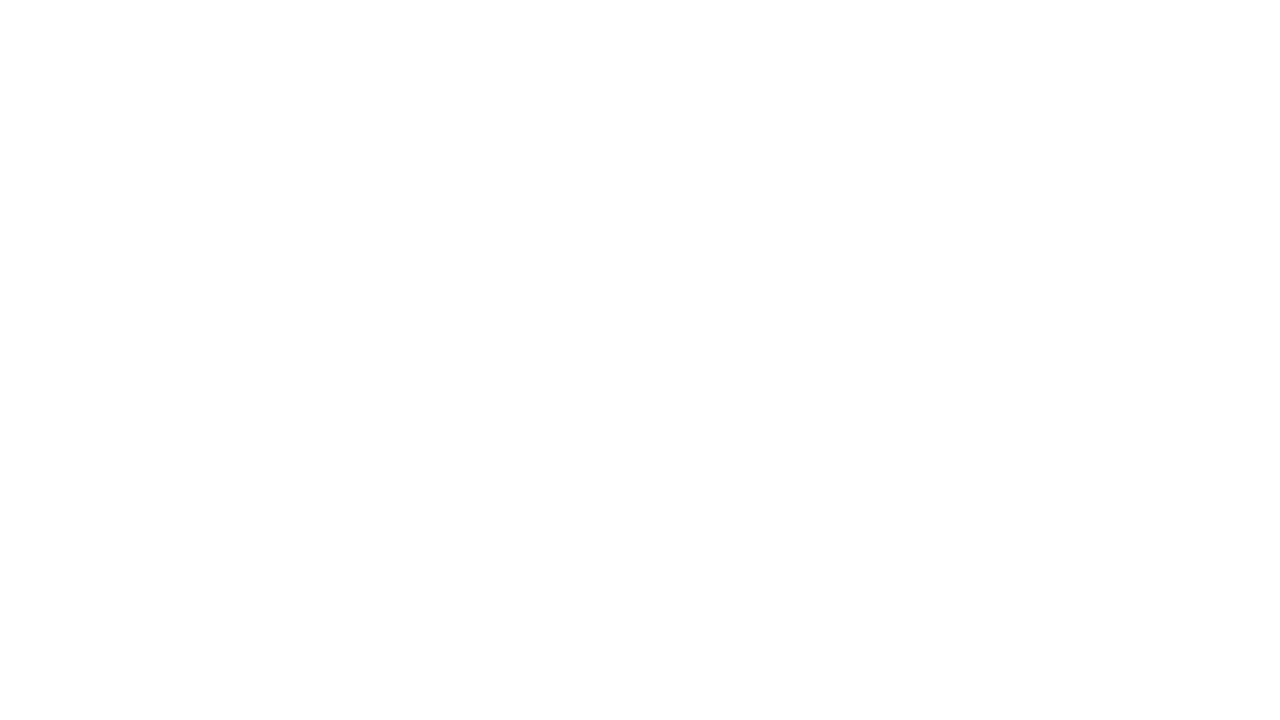

Article title loaded successfully
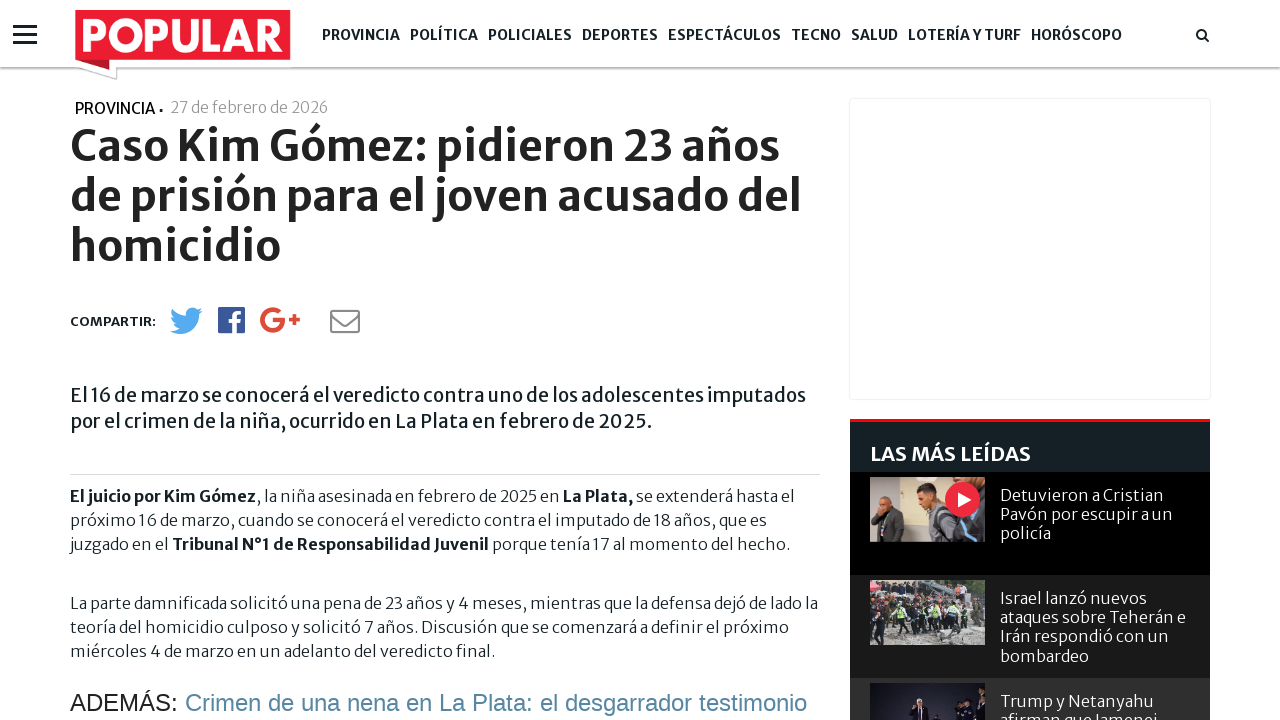

Article body paragraphs loaded successfully
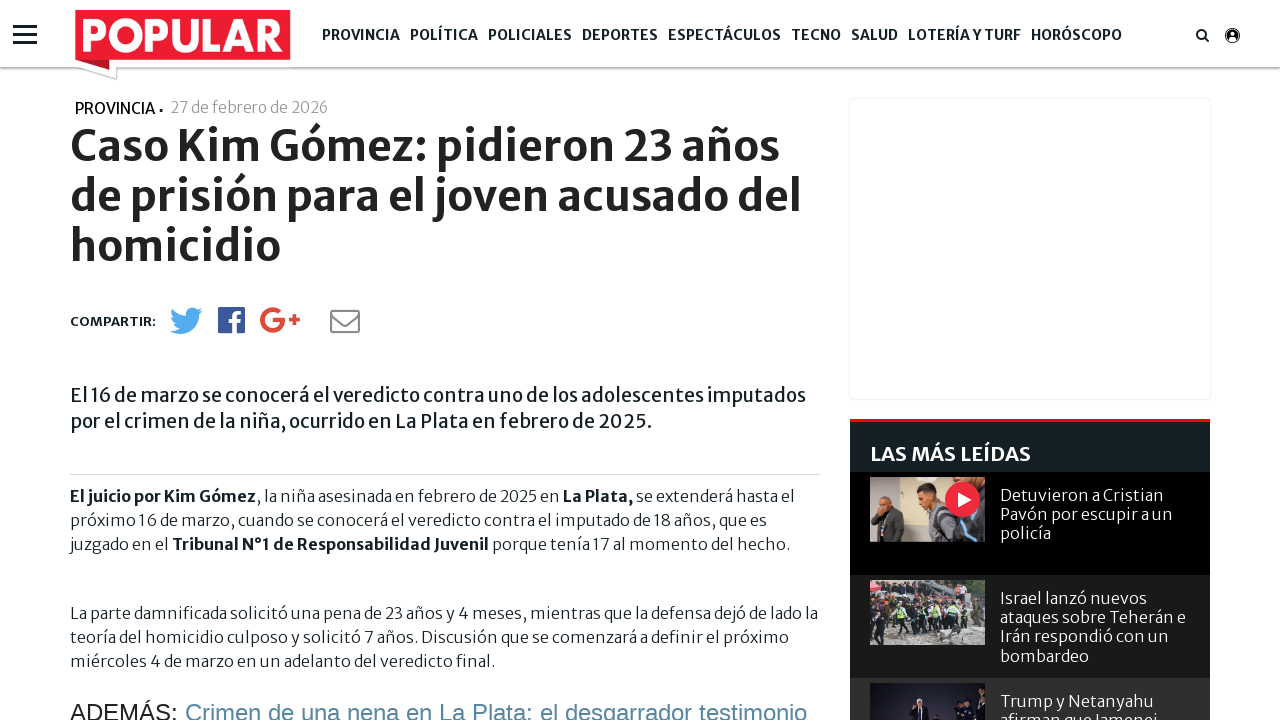

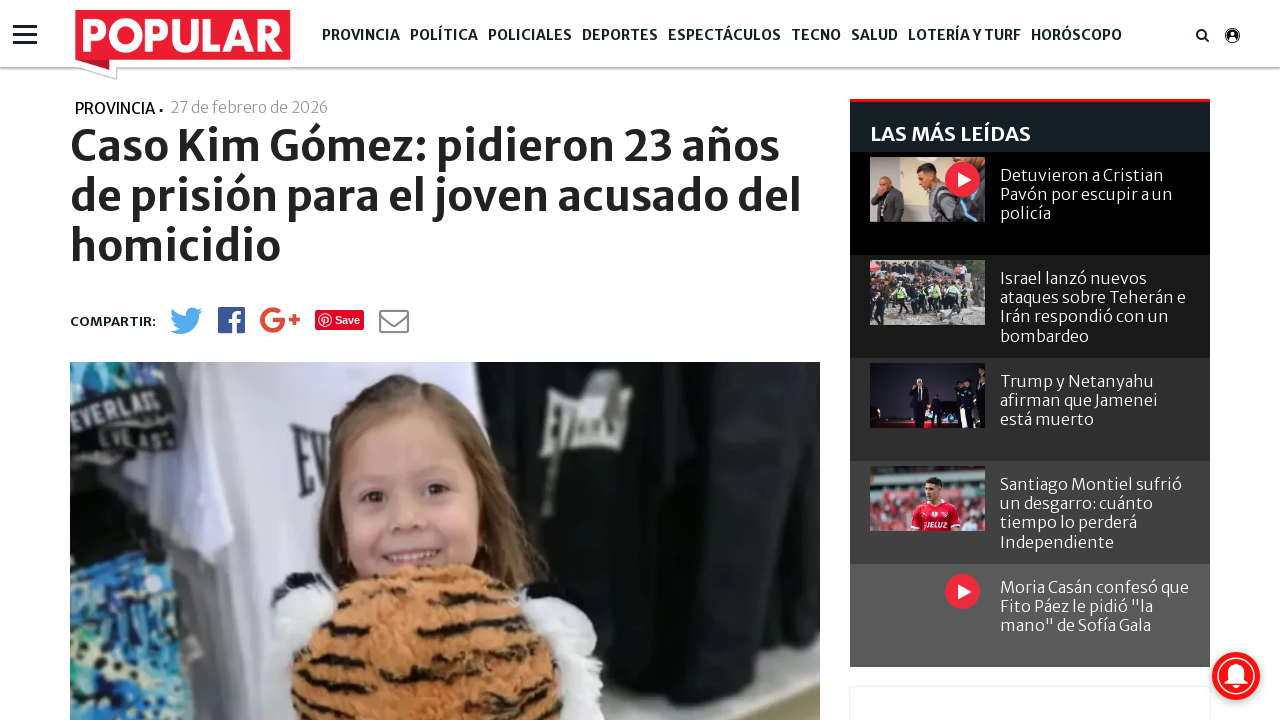